Tests a web form by filling a text box with "Selenium" and clicking the submit button, then verifying the success message is displayed.

Starting URL: https://www.selenium.dev/selenium/web/web-form.html

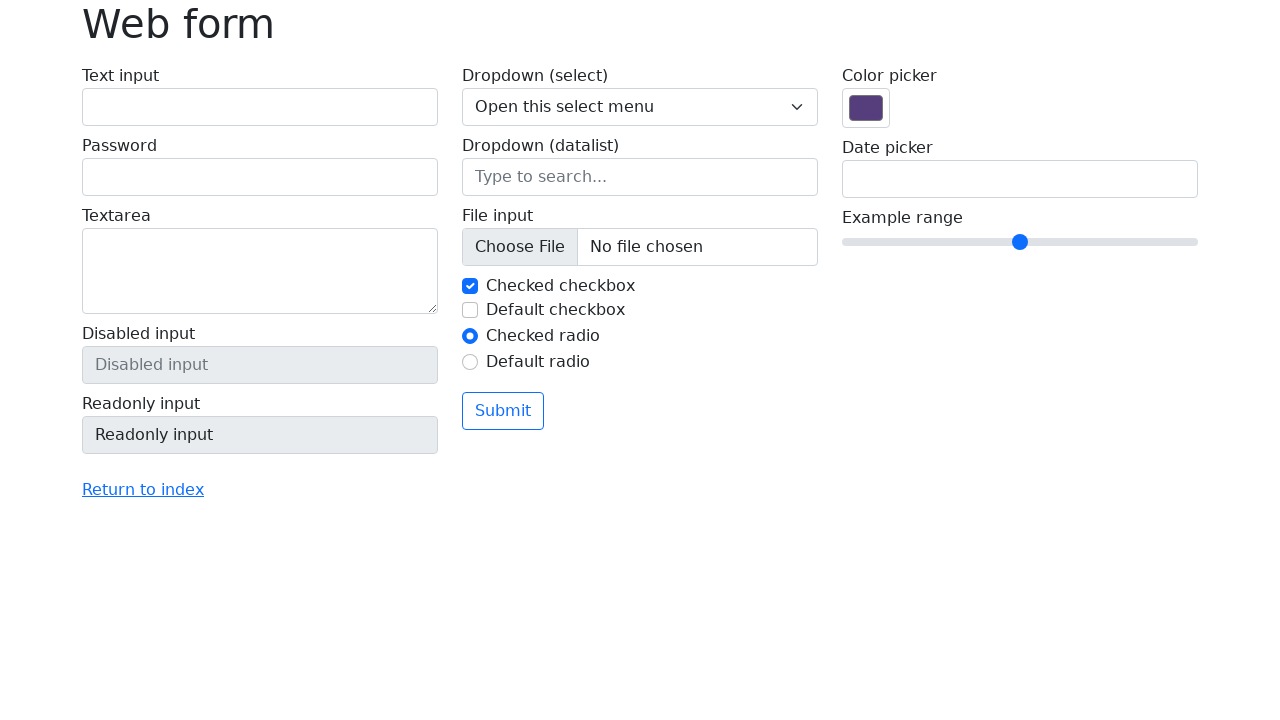

Filled text box with 'Selenium' on input[name='my-text']
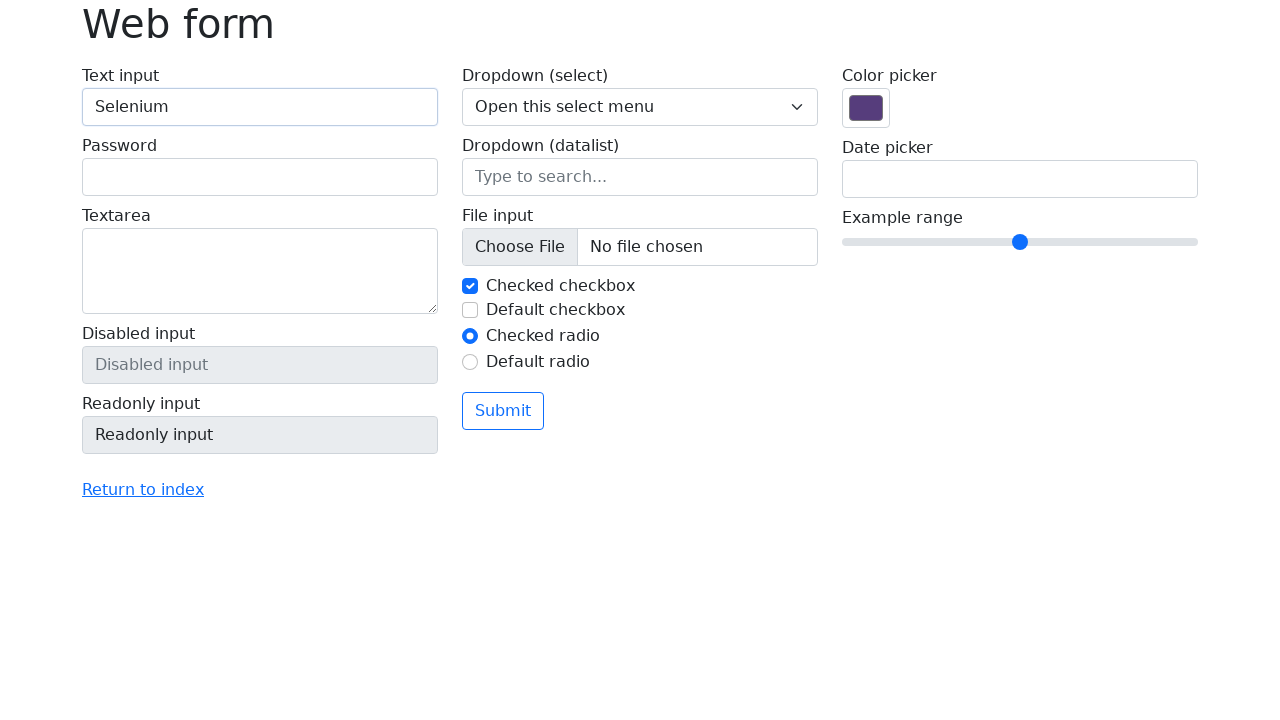

Clicked submit button at (503, 411) on button
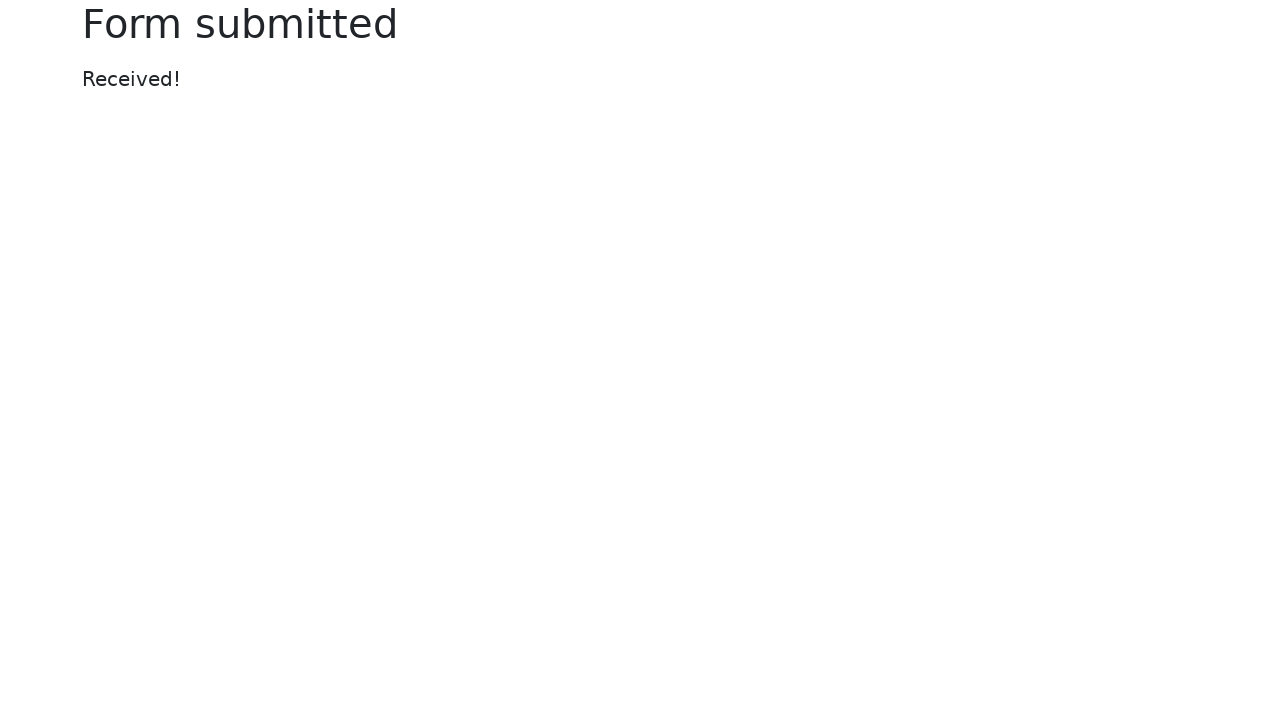

Success message displayed
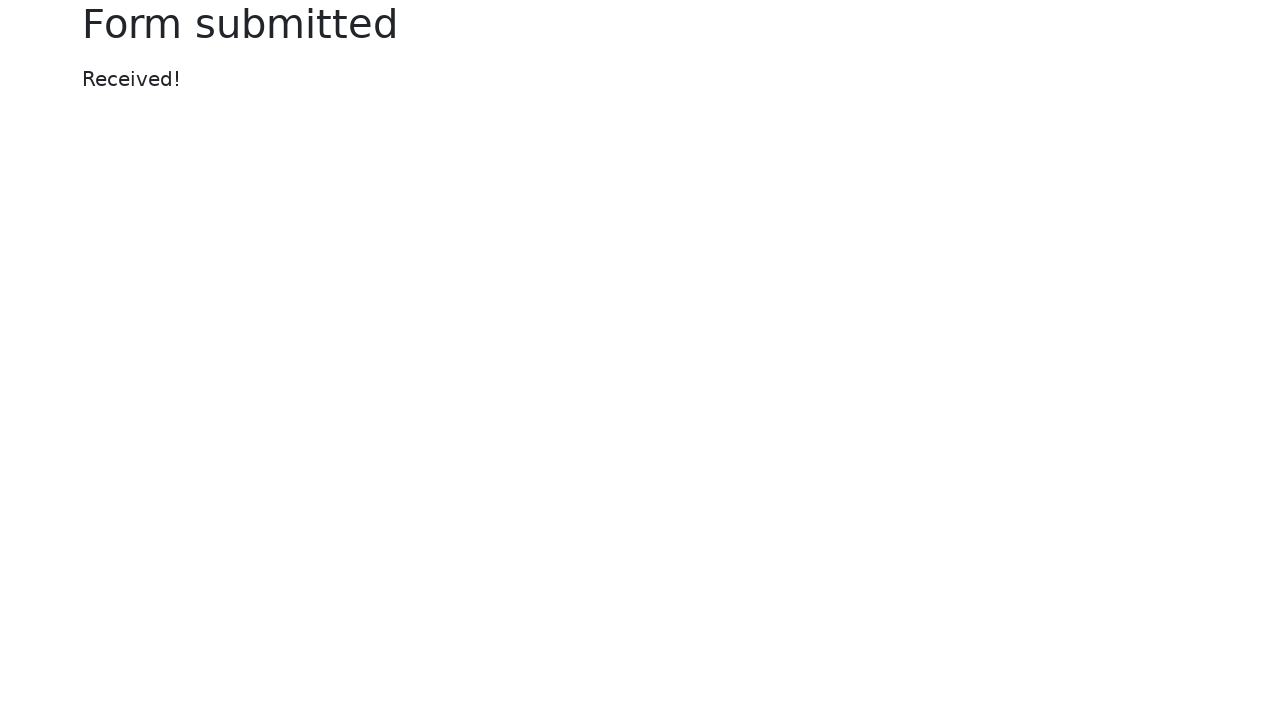

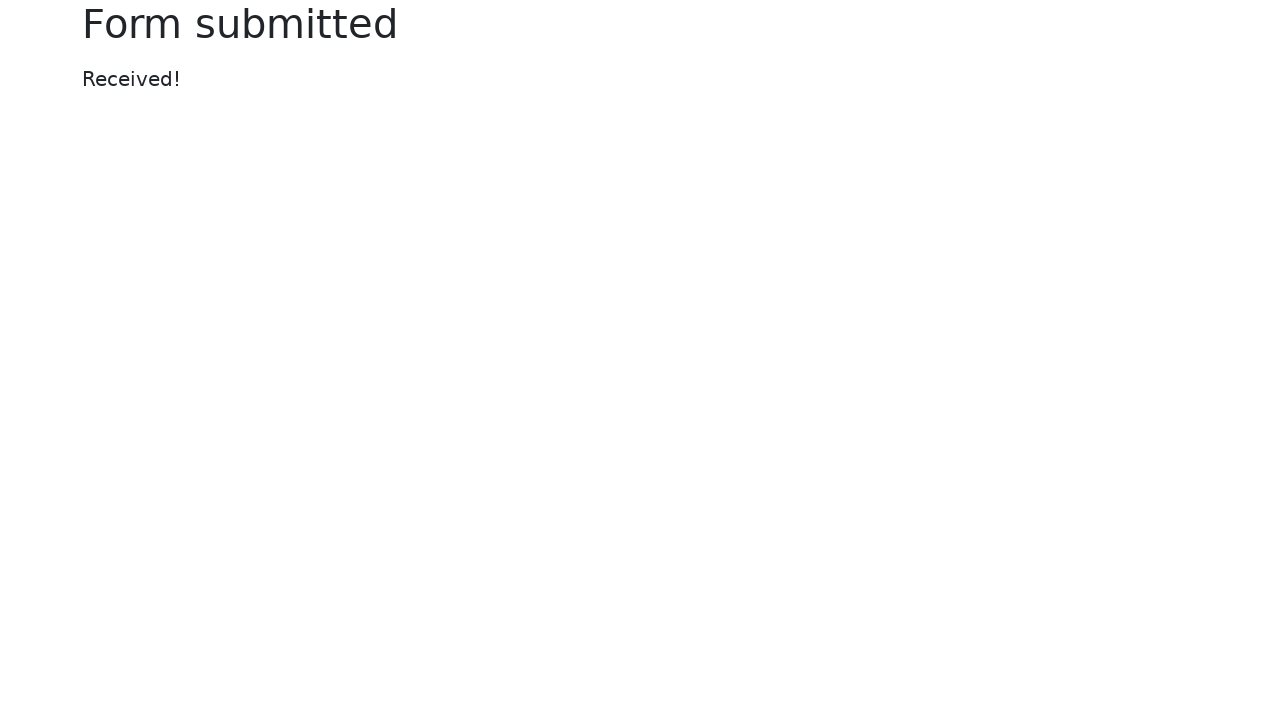